Tests explicit wait for attribute change by waiting until the paragraph element's style attribute contains a specific color value

Starting URL: https://kristinek.github.io/site/examples/sync

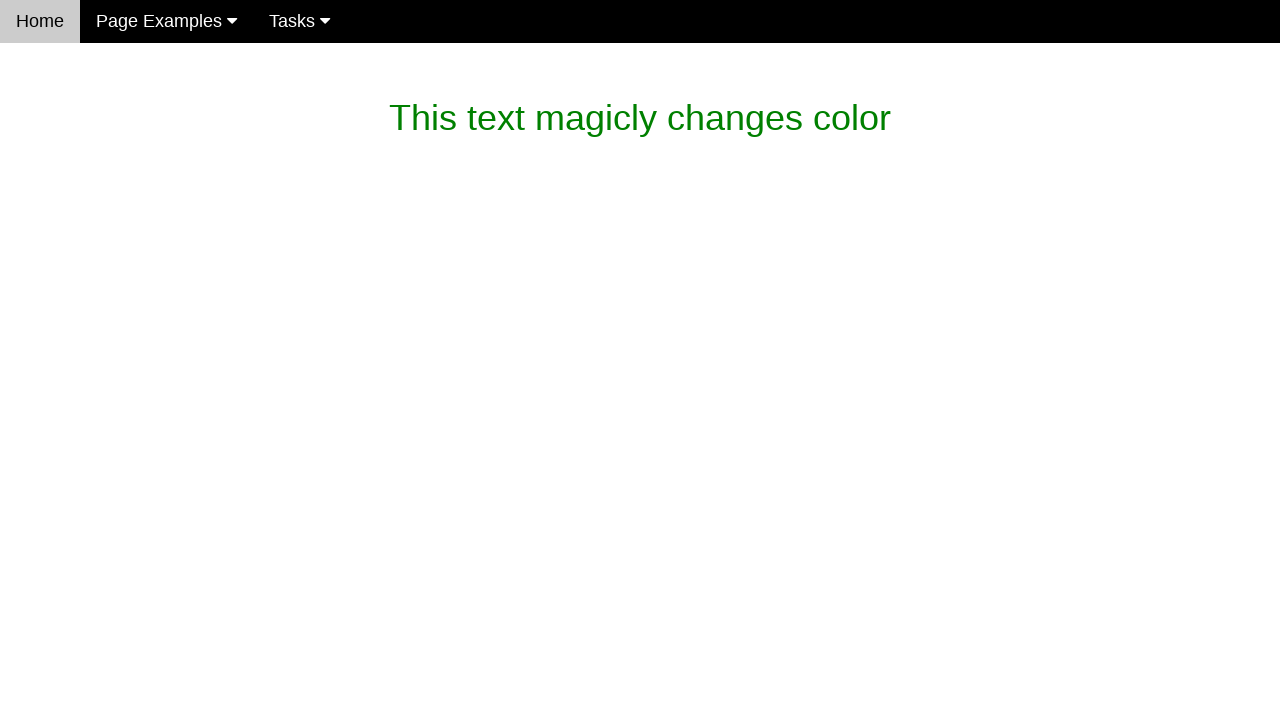

Waited for #magic_text element to be present
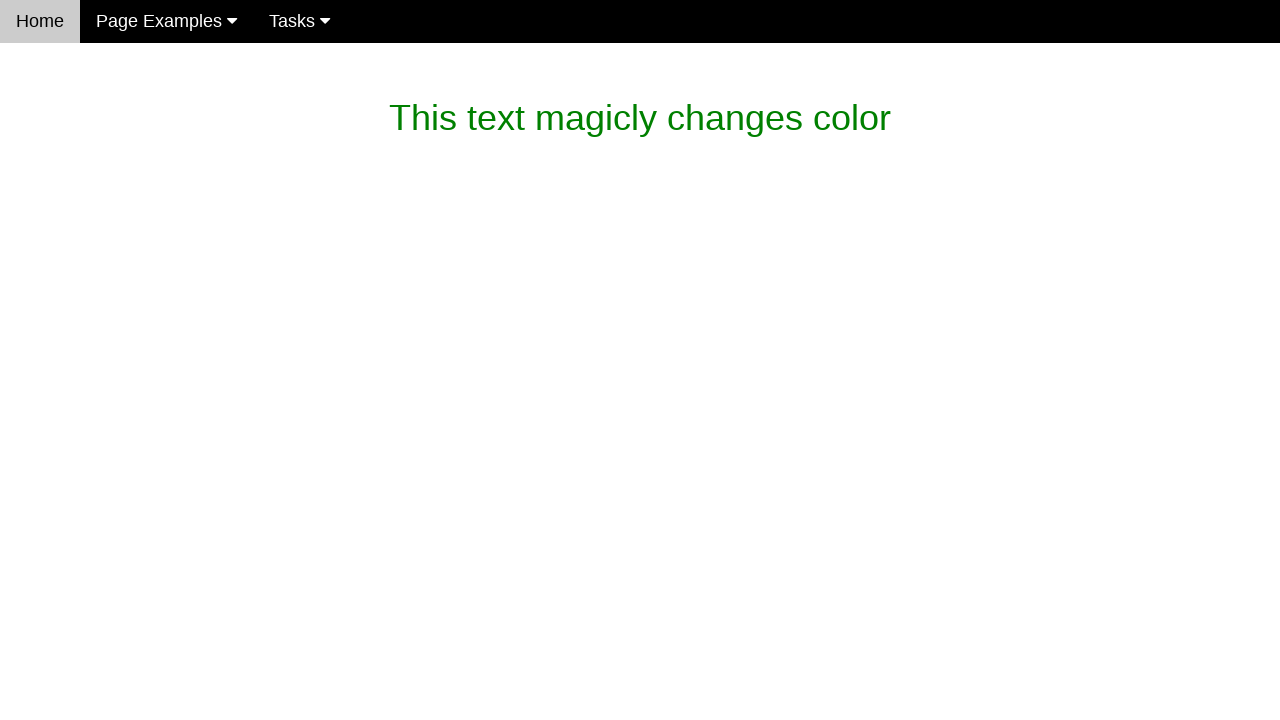

Waited for paragraph element's style attribute to contain color rgb(119, 119, 119)
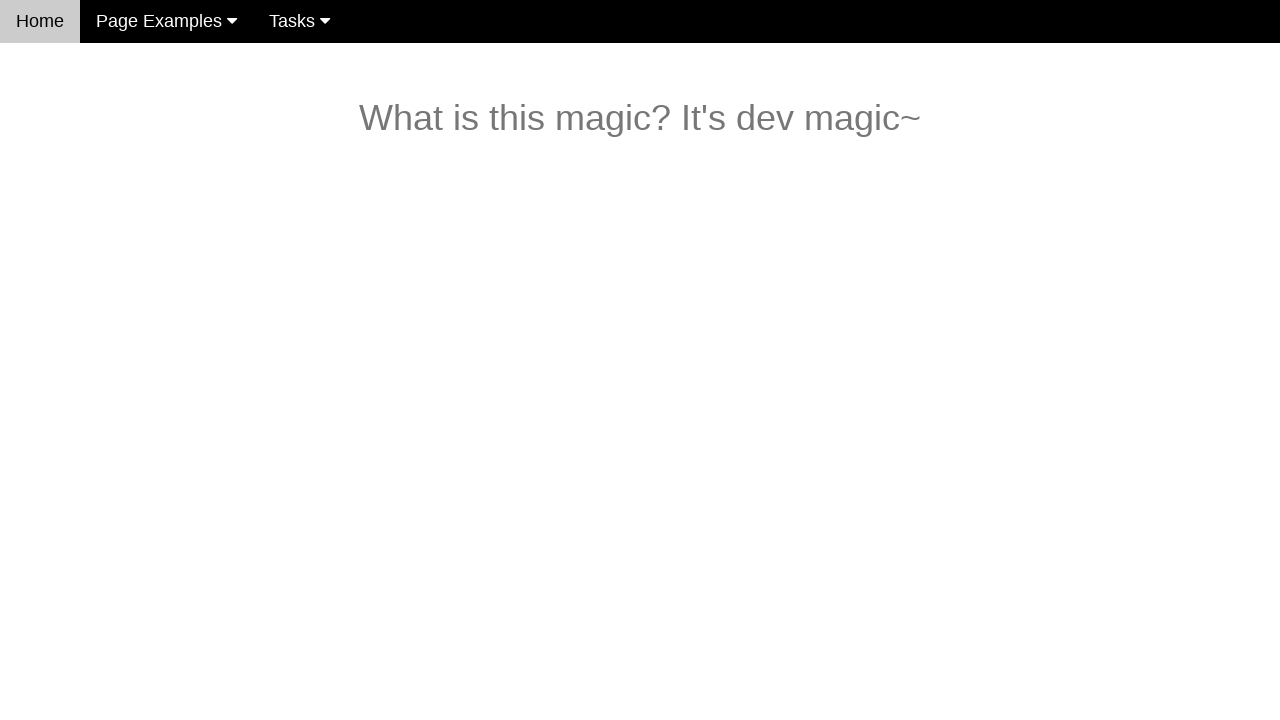

Verified #magic_text contains expected text 'What is this magic? It's dev magic~'
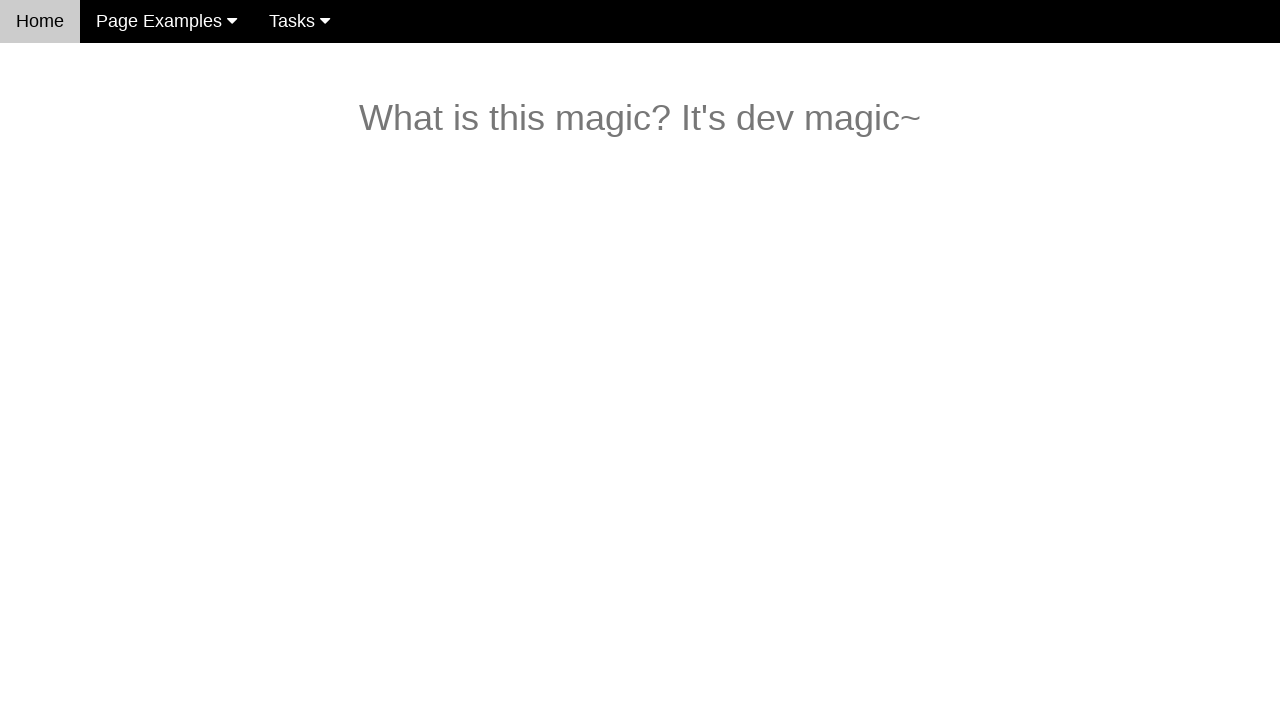

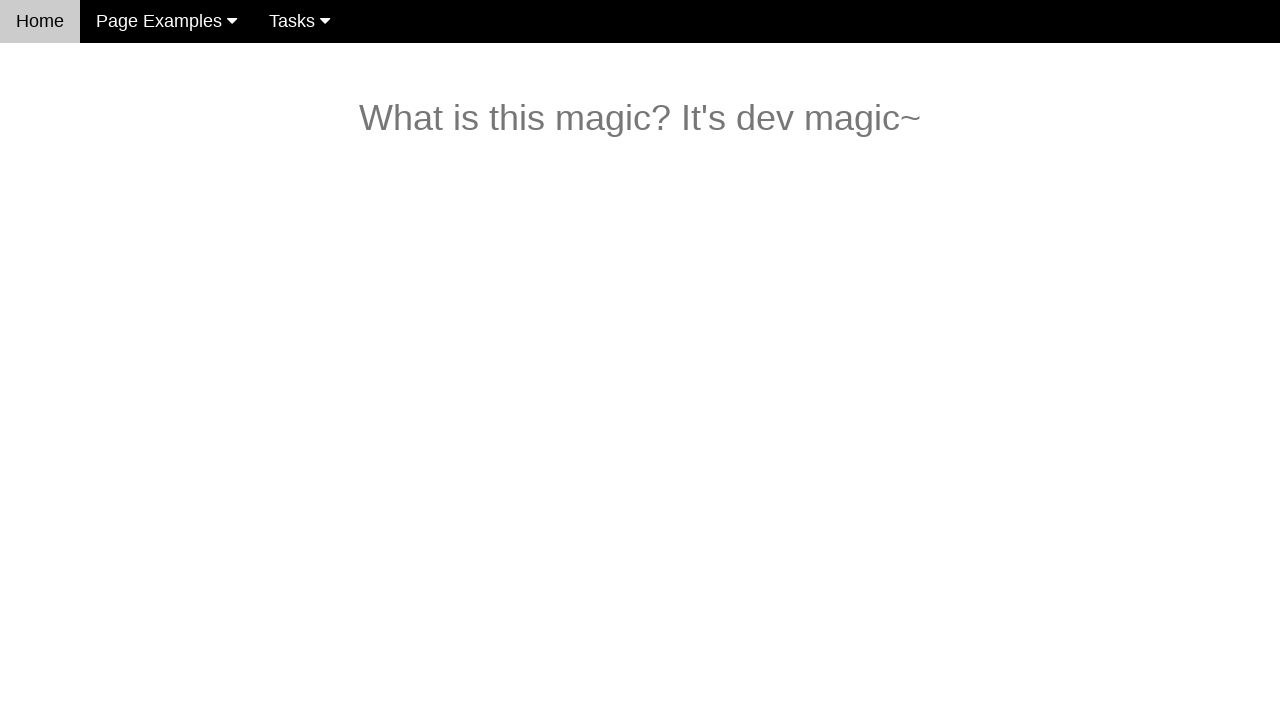